Tests broken image detection by navigating to a broken images page and checking the naturalWidth attribute of three images

Starting URL: https://the-internet.herokuapp.com/

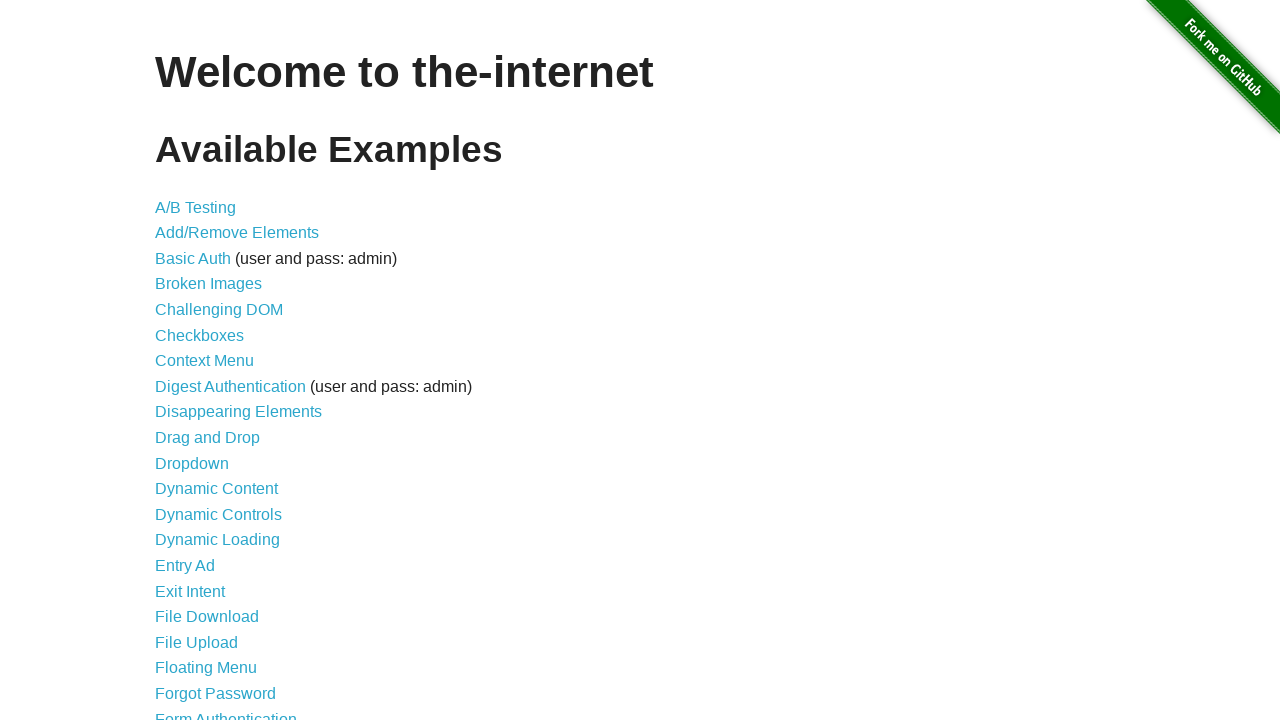

Clicked on 'Broken Images' link at (208, 284) on xpath=//a[contains(text(),'Broken Images')]
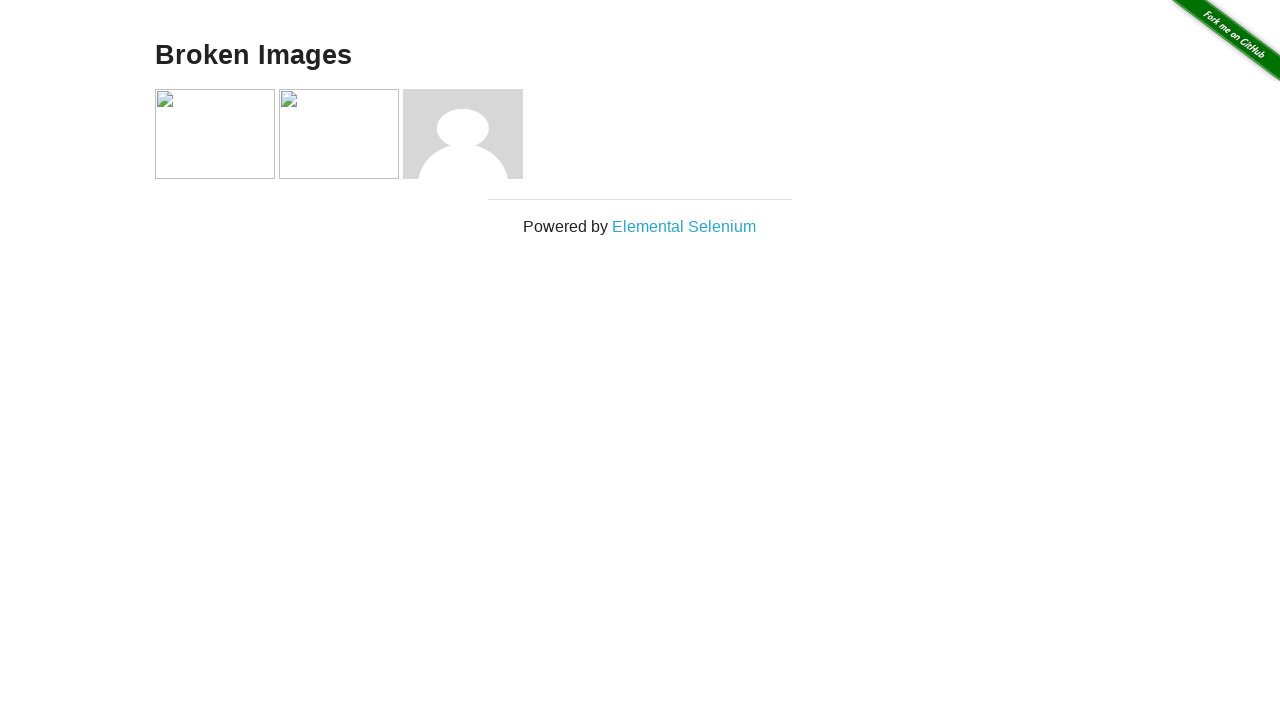

Located first image element
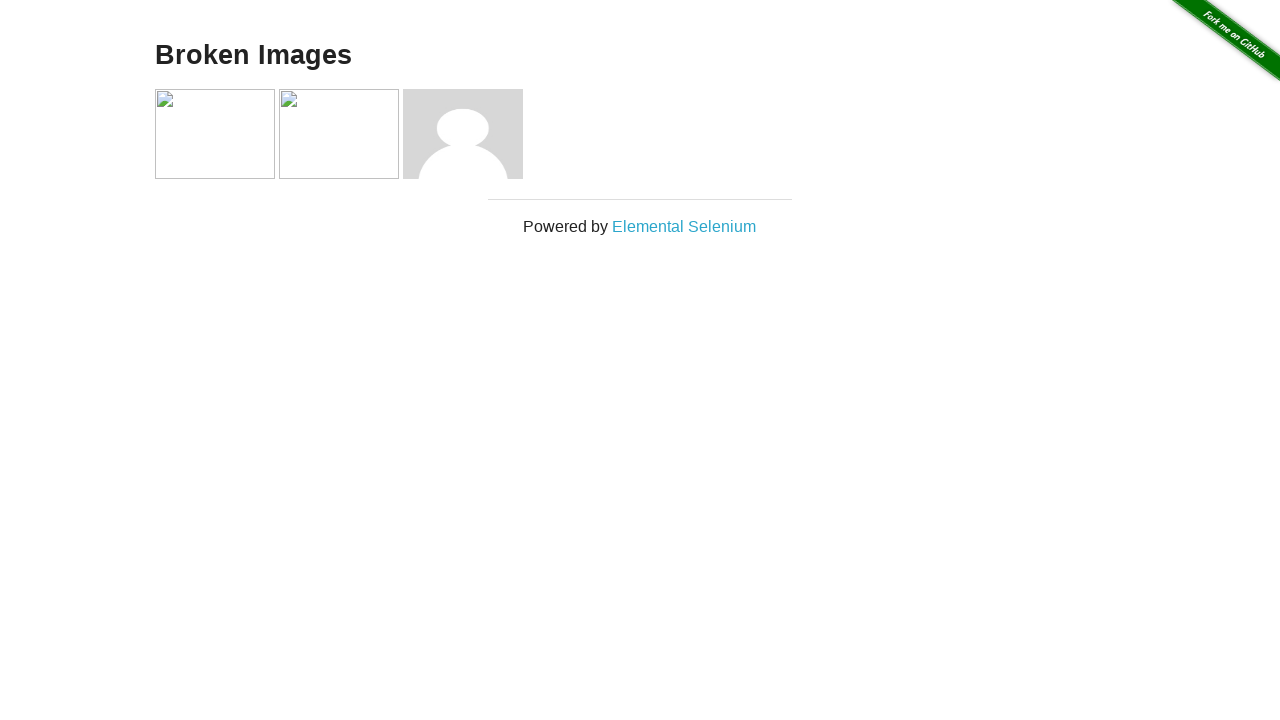

Evaluated naturalWidth attribute of first image
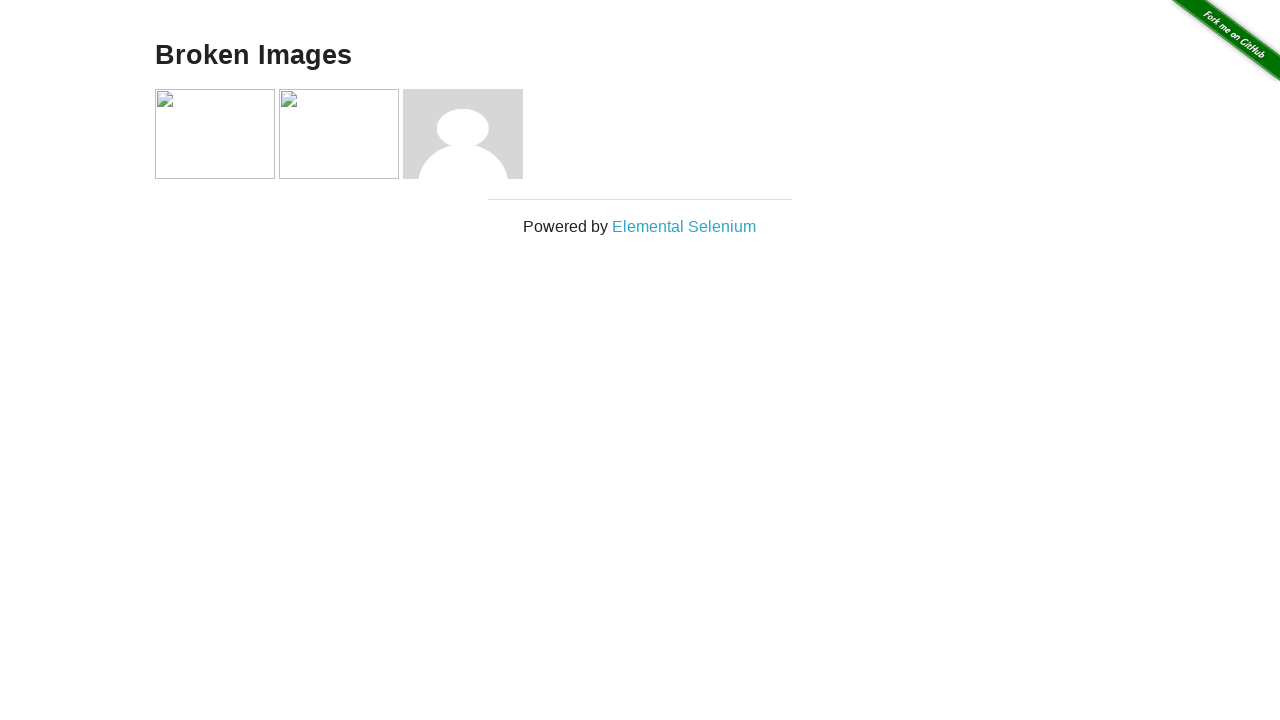

Image1 is broken (naturalWidth = 0)
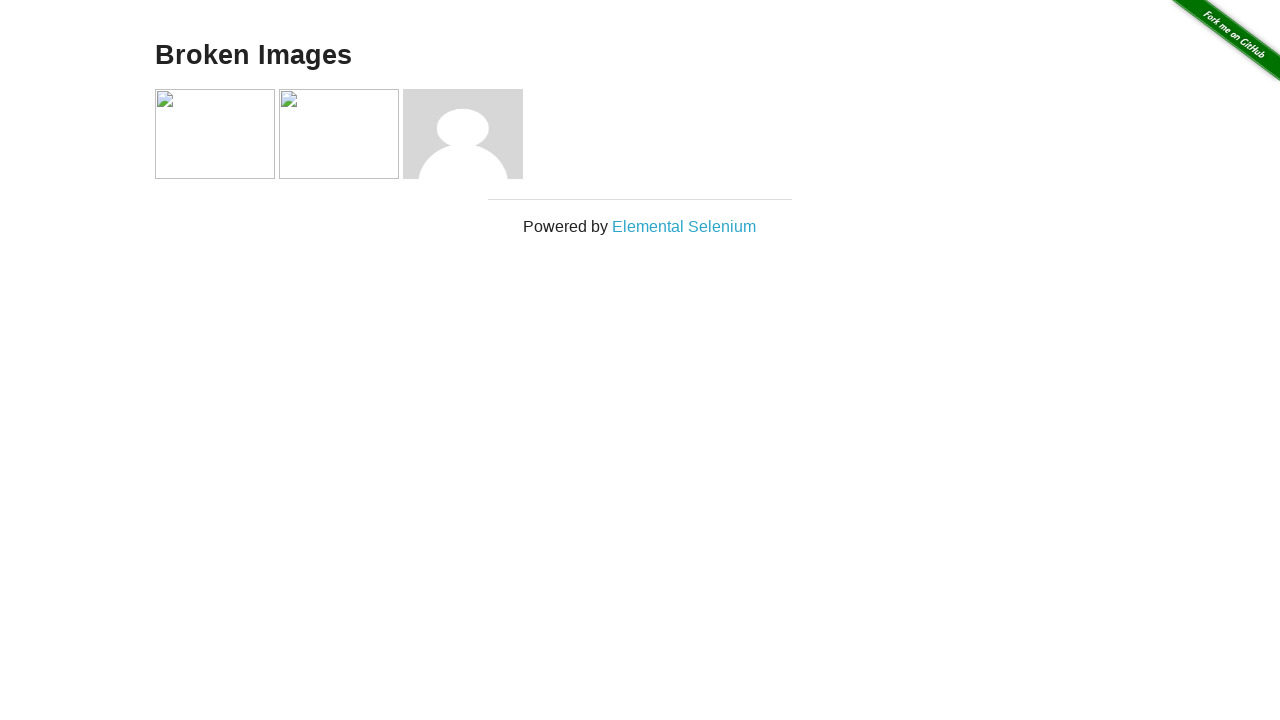

Located second image element
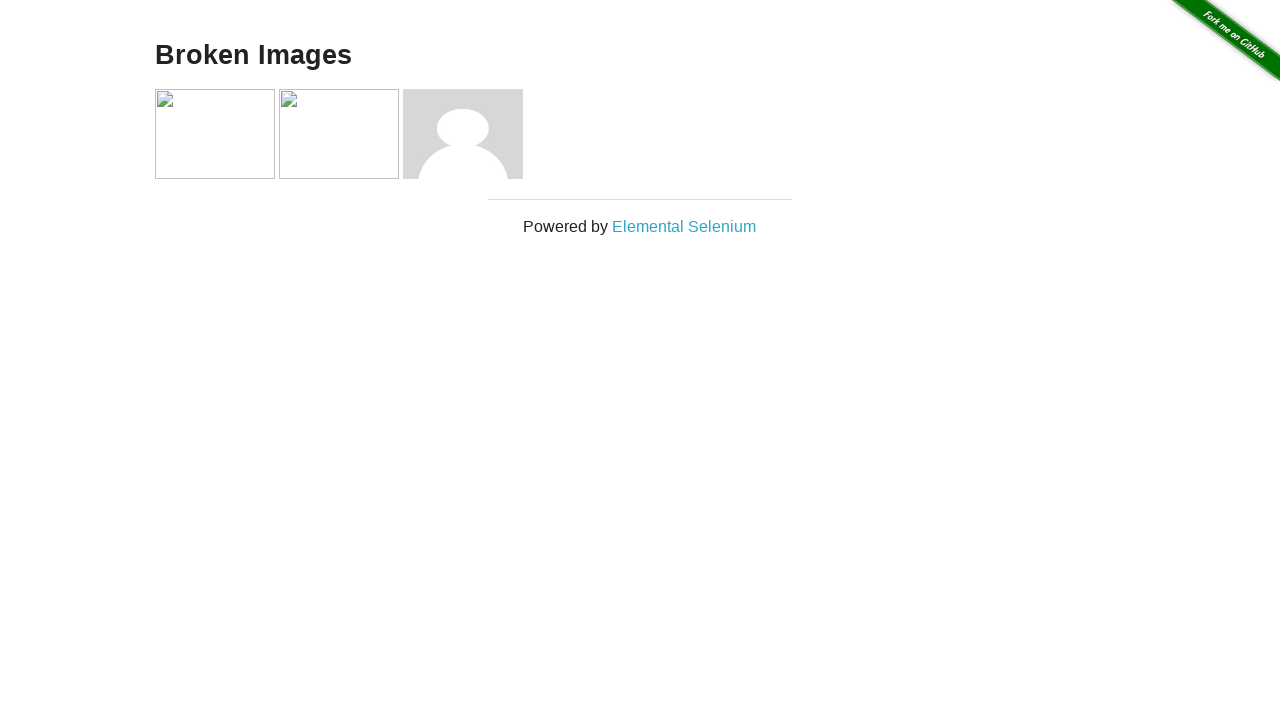

Evaluated naturalWidth attribute of second image
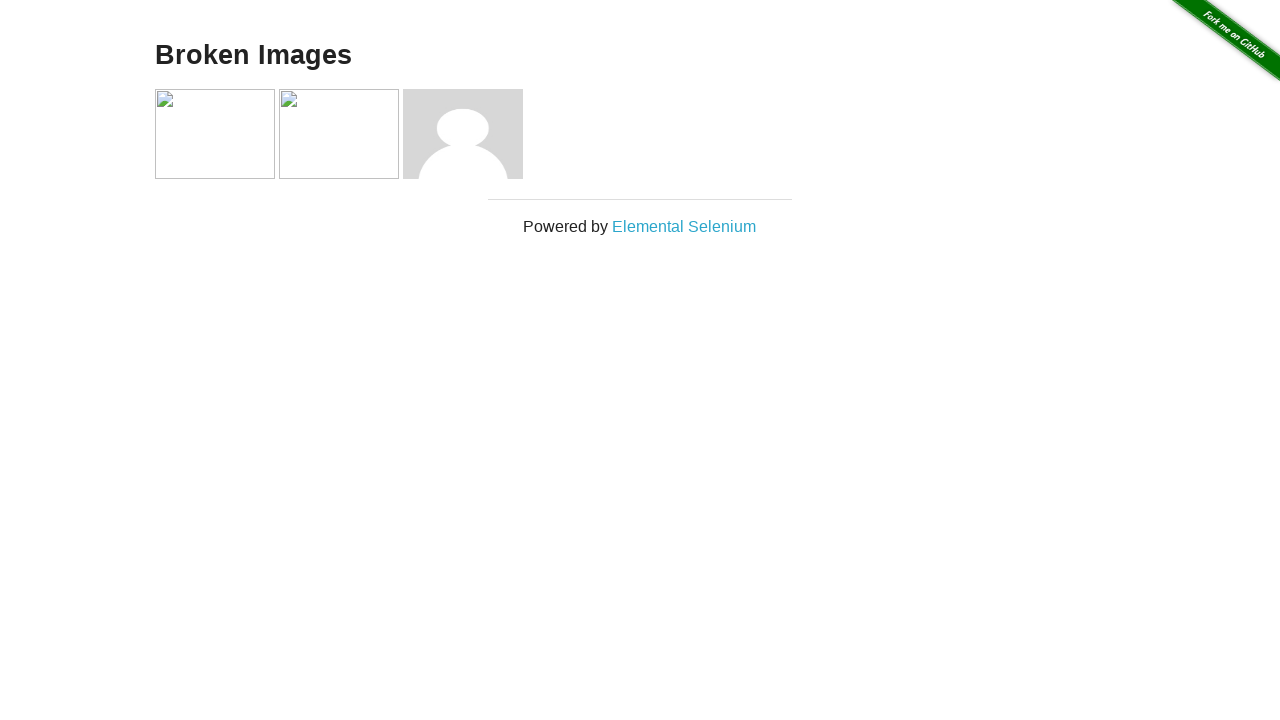

Image2 is broken (naturalWidth = 0)
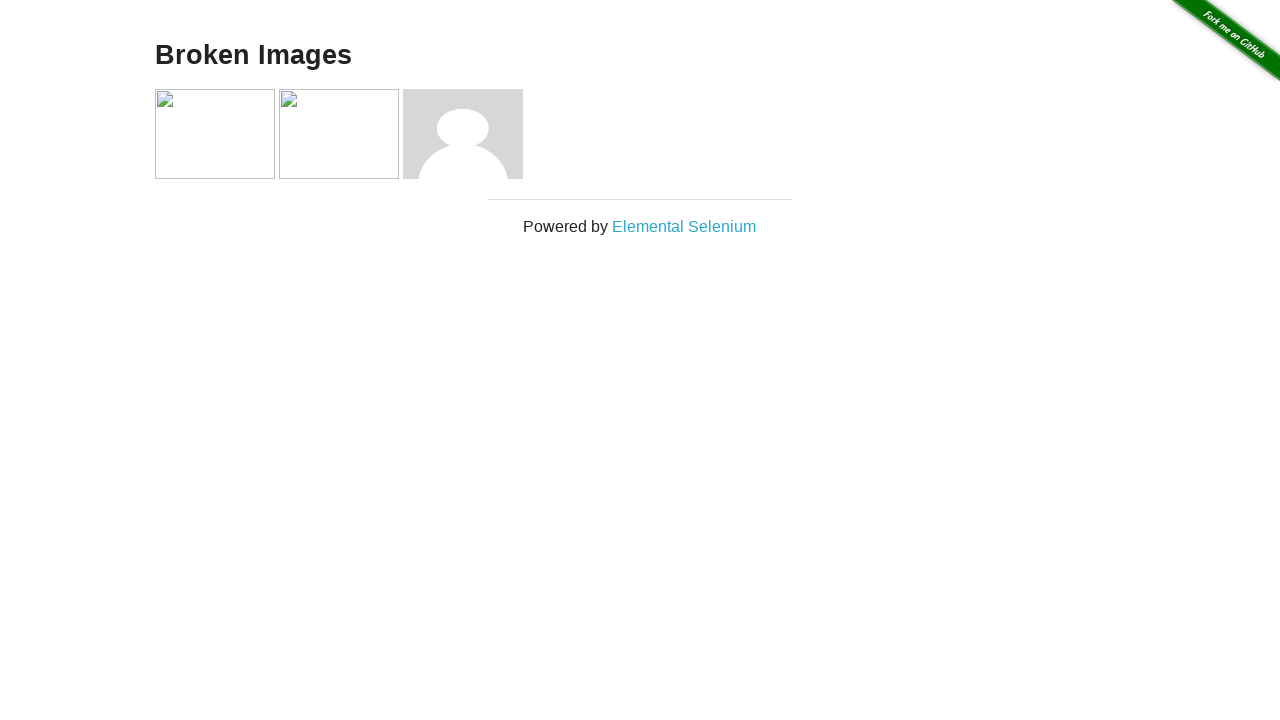

Located third image element
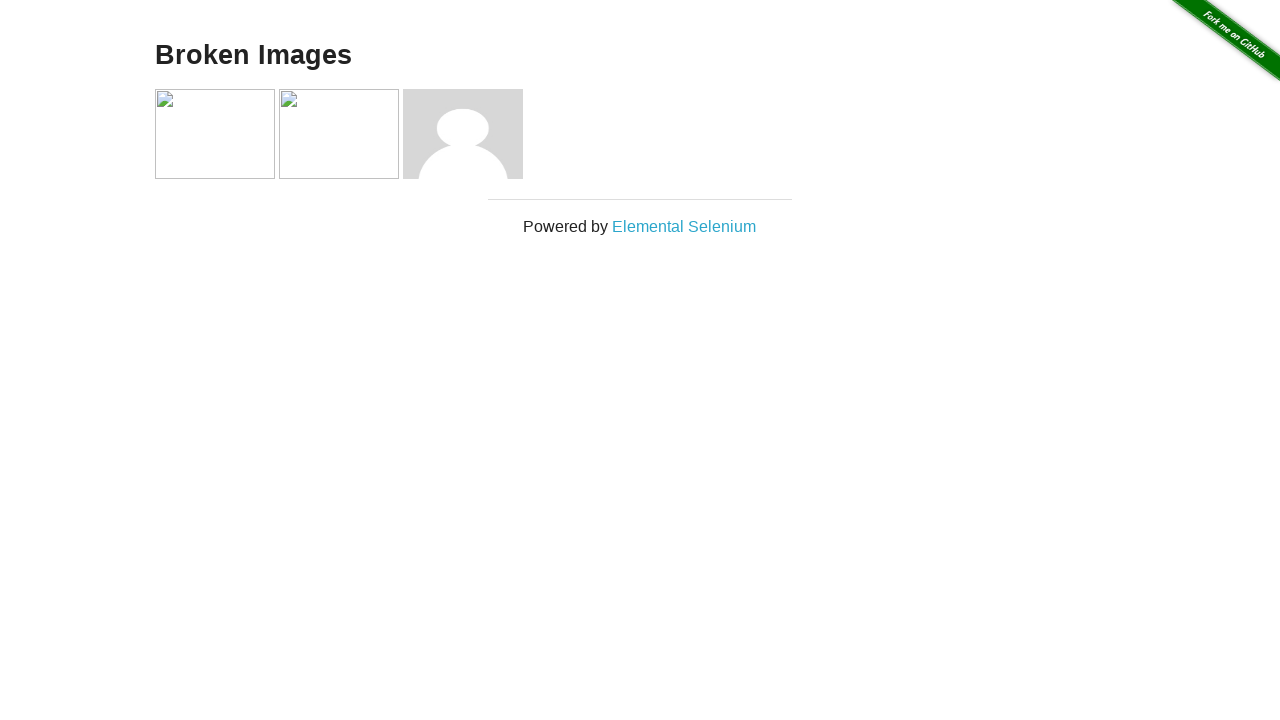

Evaluated naturalWidth attribute of third image
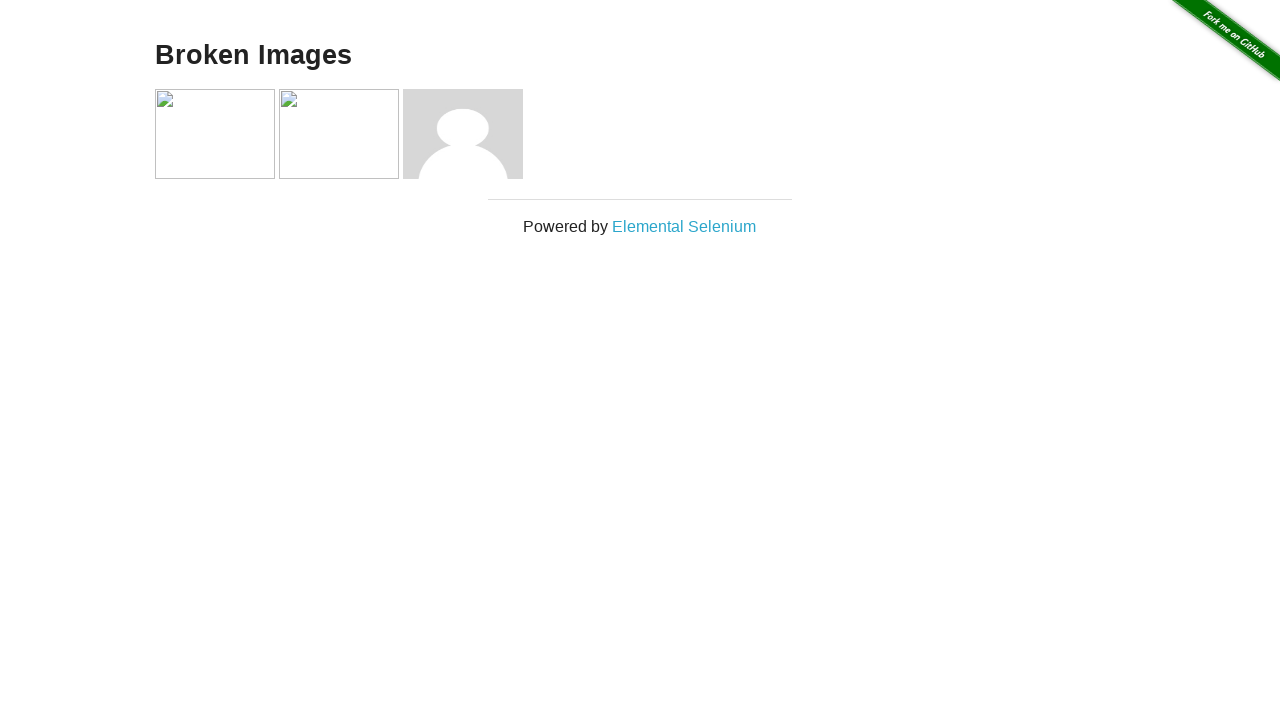

Image3 is not a broken image (naturalWidth > 0)
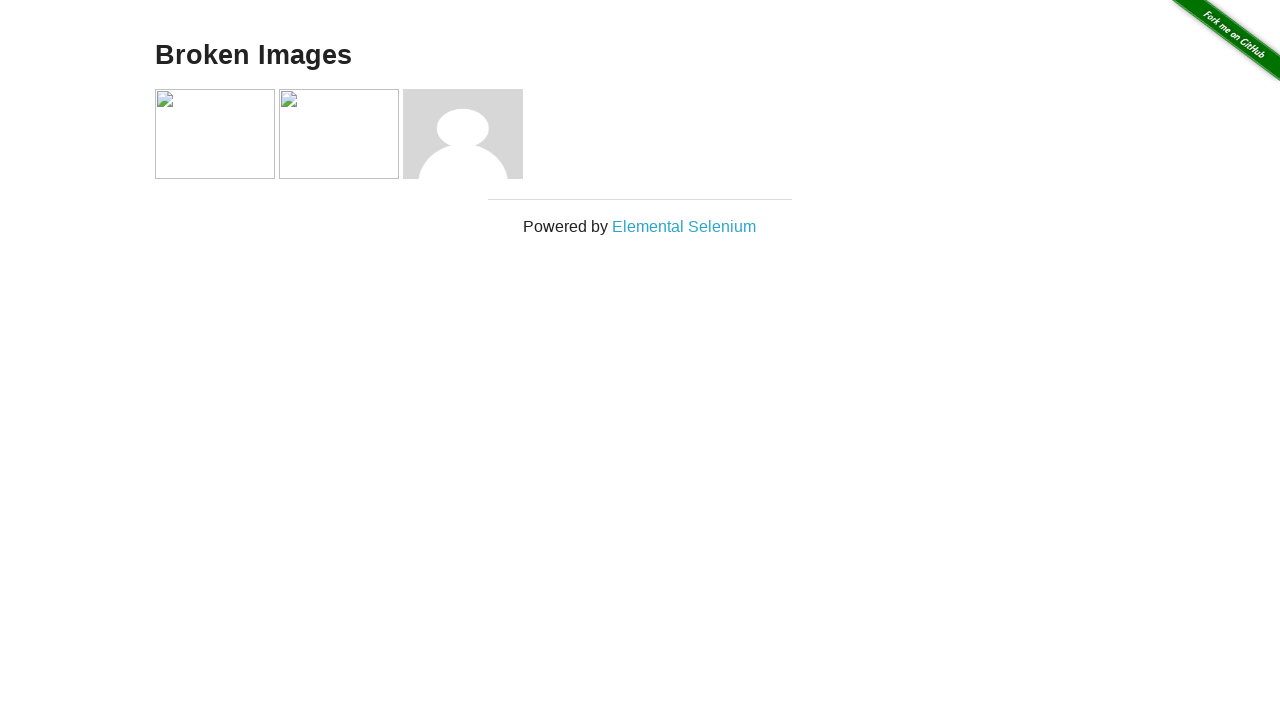

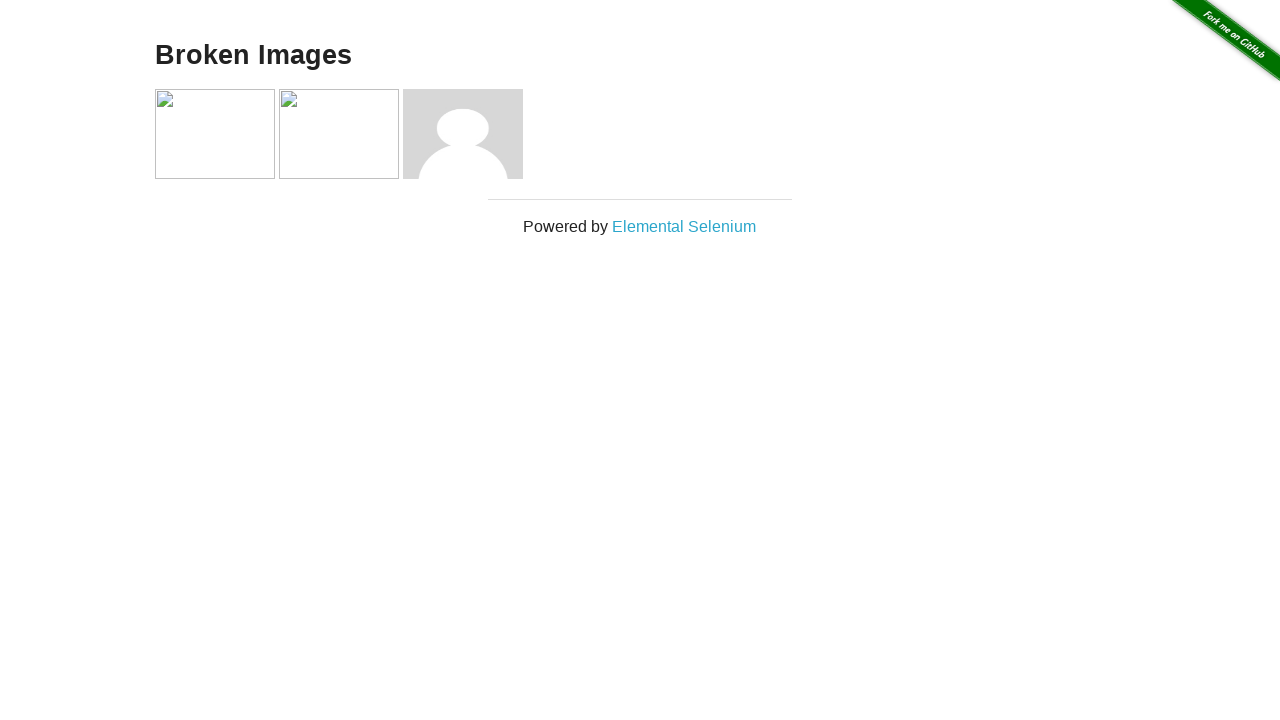